Tests file download functionality by clicking on a test.txt file link and verifying the download initiates

Starting URL: https://the-internet.herokuapp.com/download

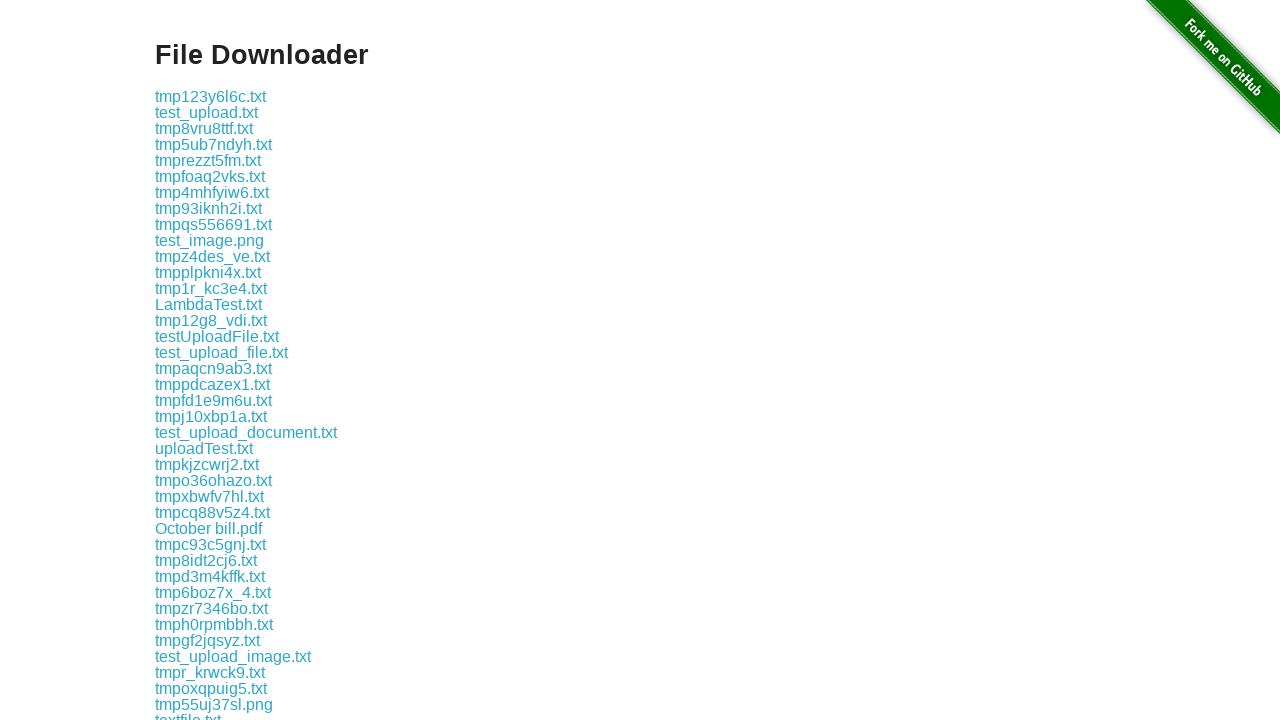

Clicked on test.txt download link at (208, 304) on a:text('test.txt')
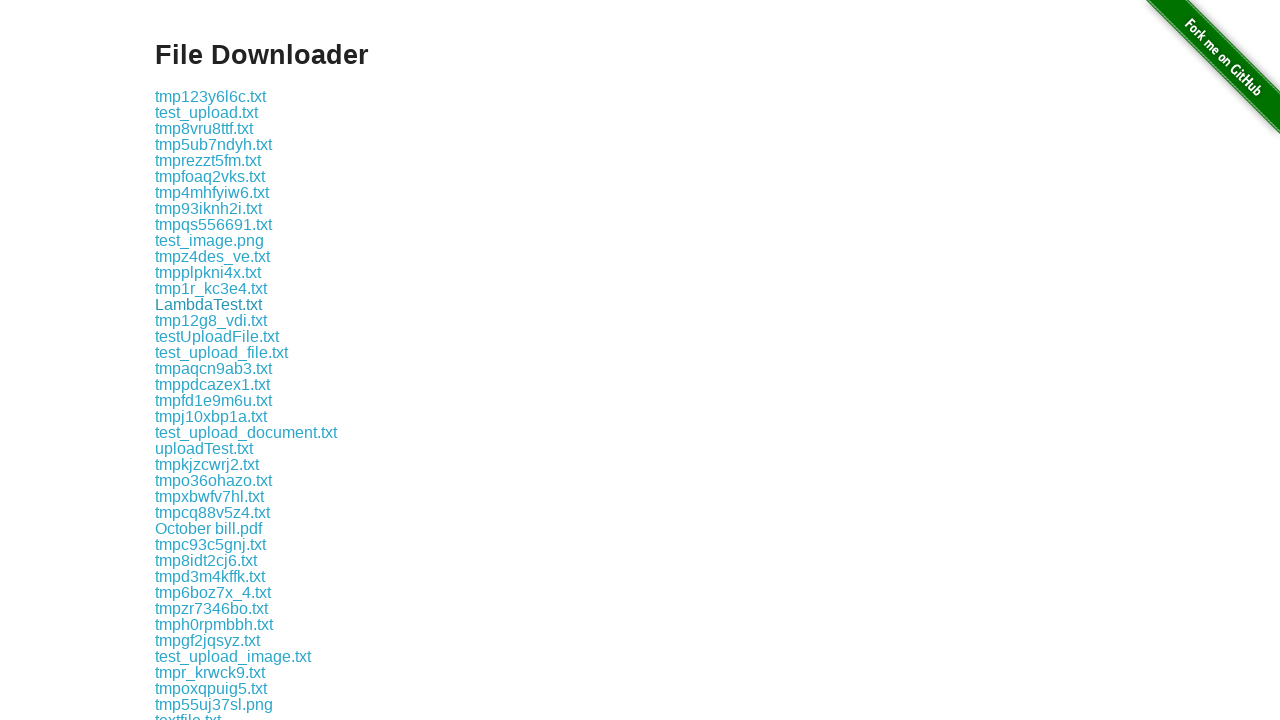

Waited for download to initiate
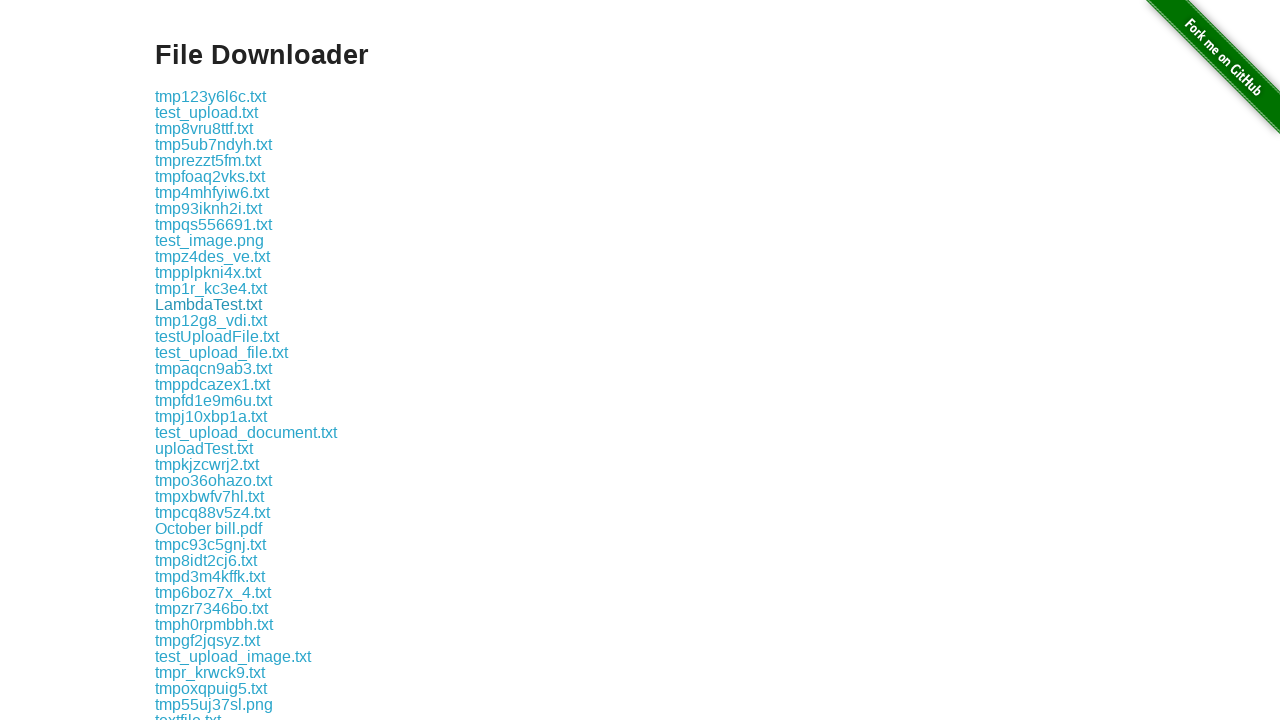

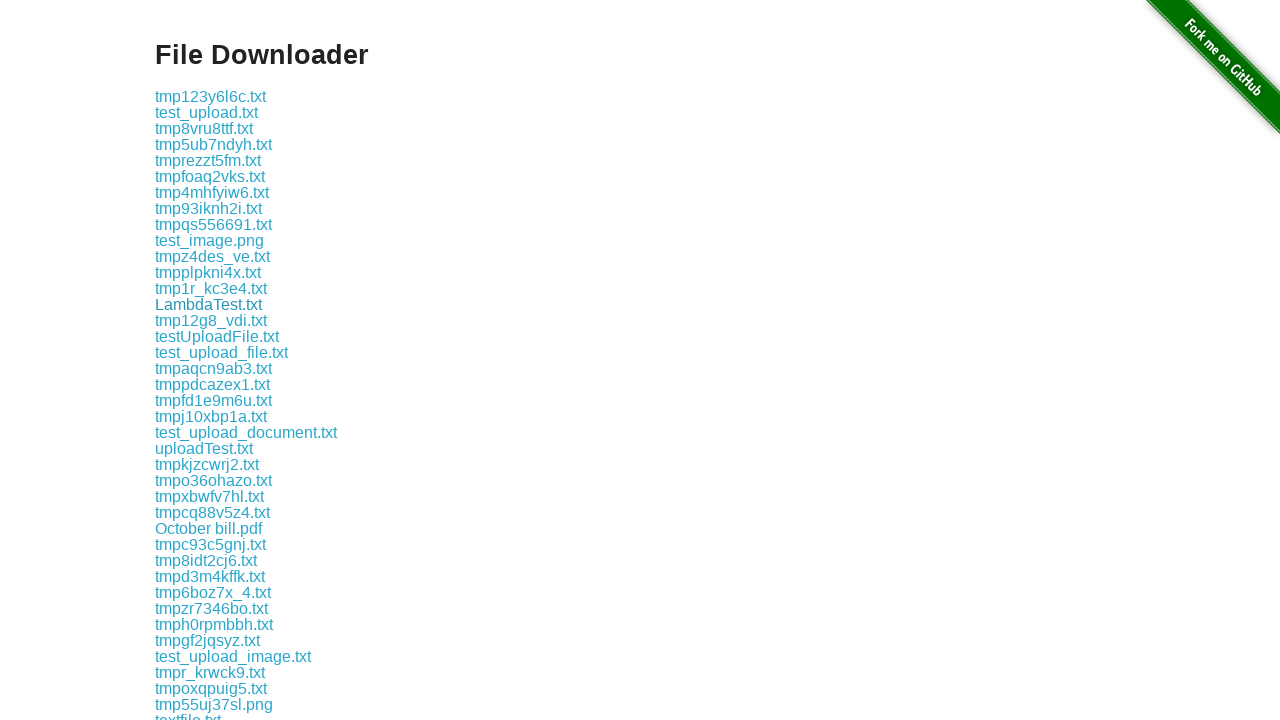